Tests drag and drop functionality by dragging a source element onto a target element

Starting URL: https://crossbrowsertesting.github.io/drag-and-drop

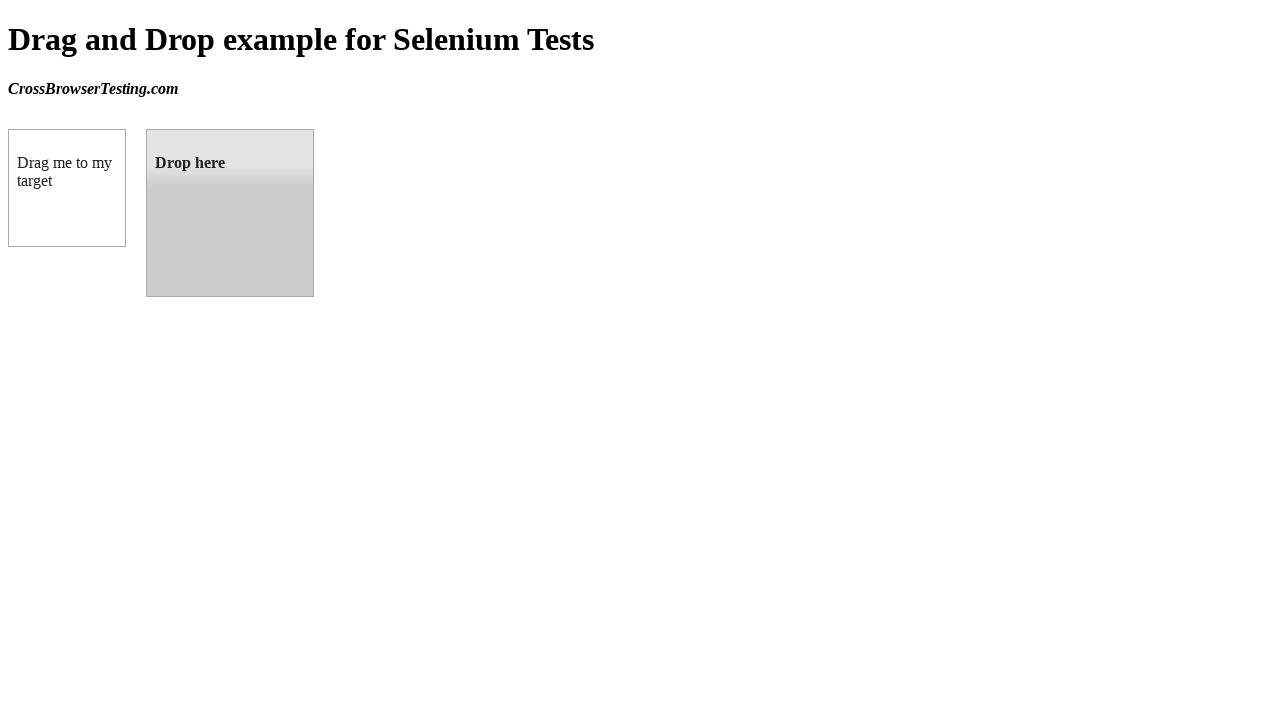

Located source element (box A) with ID 'draggable'
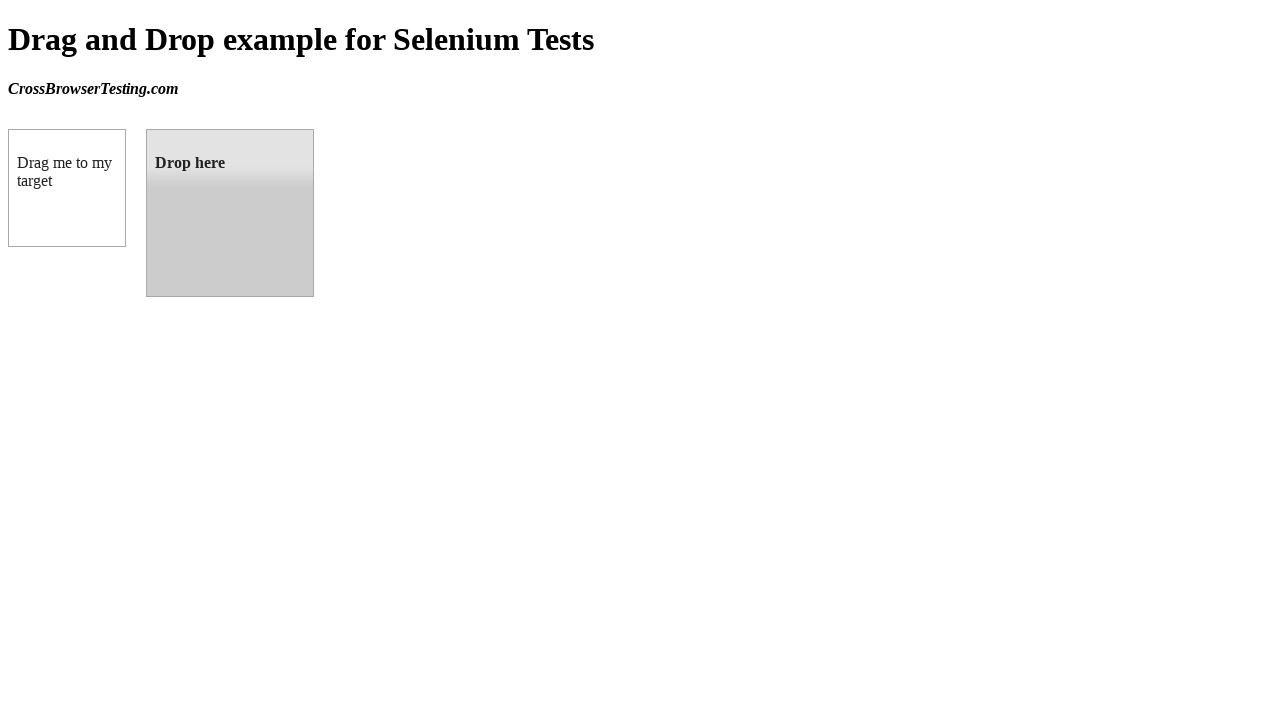

Located target element (box B) with ID 'droppable'
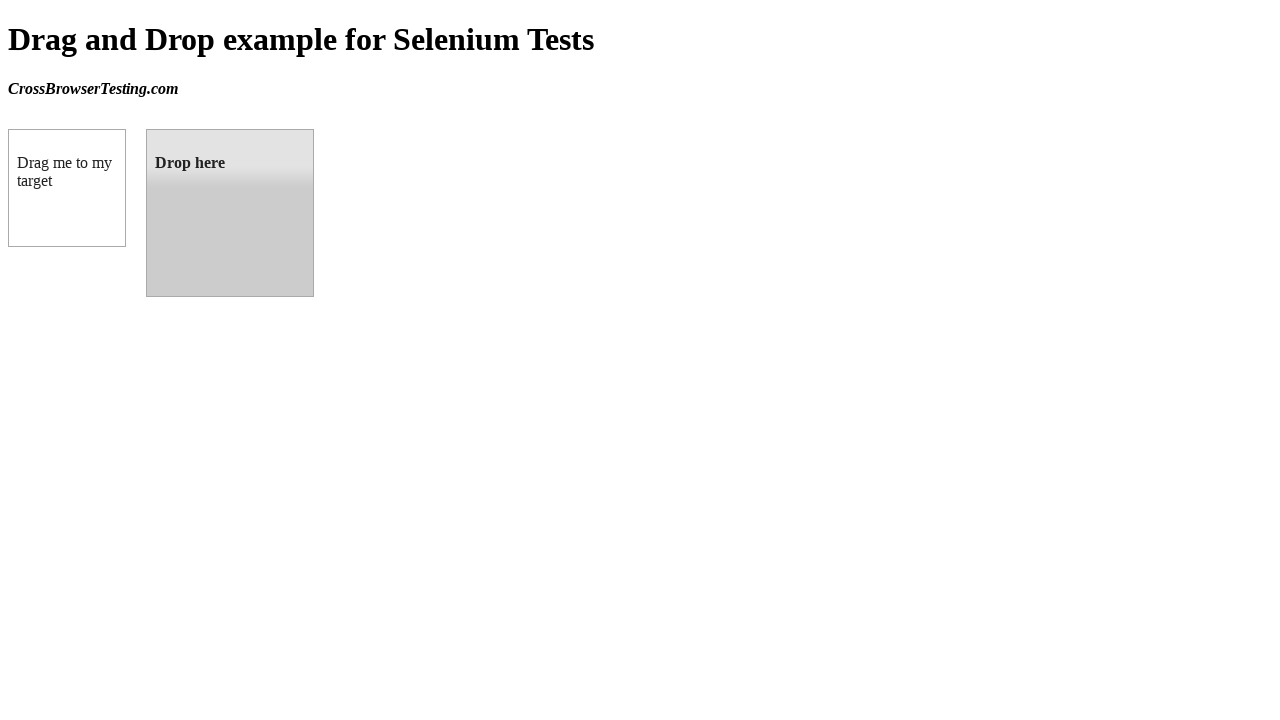

Dragged source element onto target element at (230, 213)
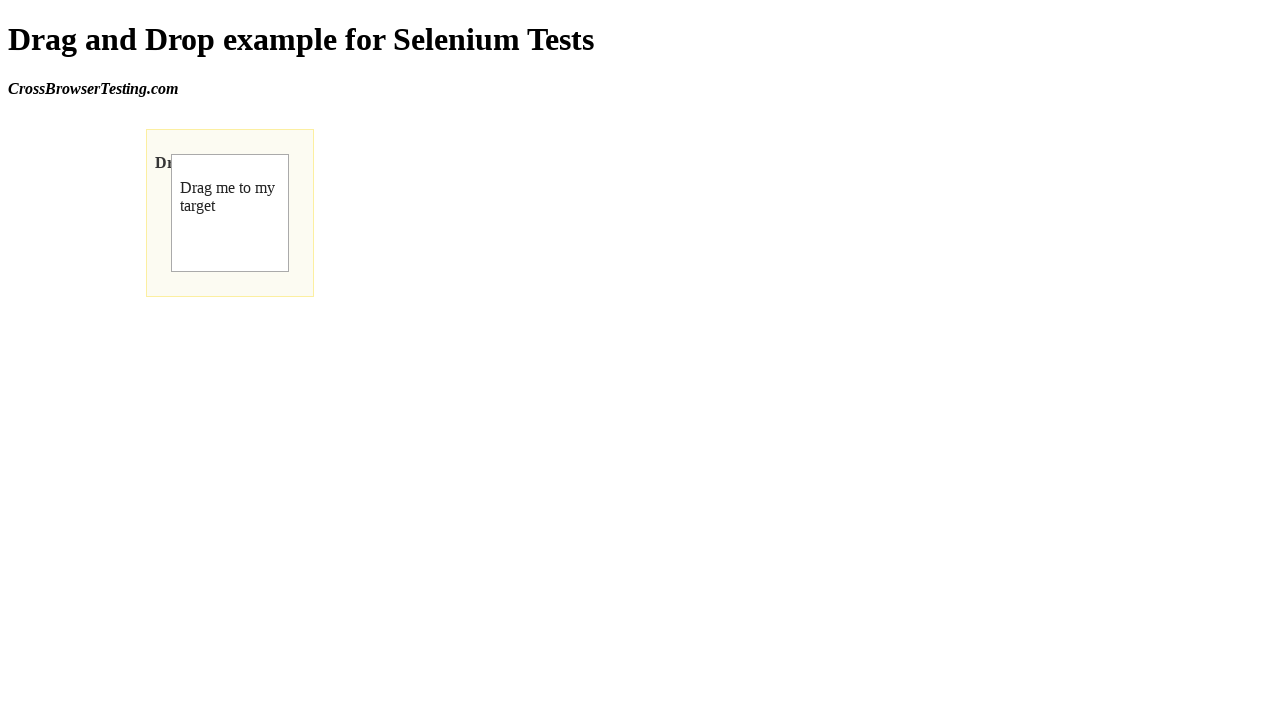

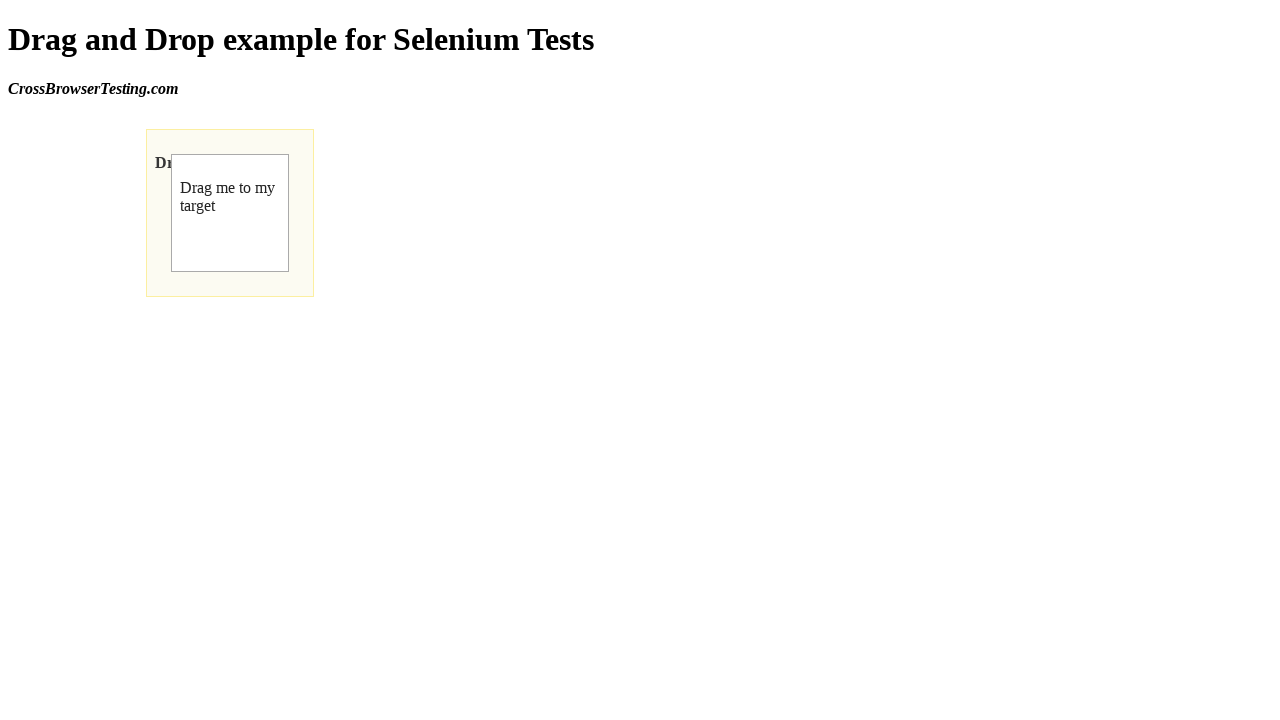